Tests the links page on DemoQA by clicking on the simple link and dynamic link elements to verify link functionality

Starting URL: https://demoqa.com/links

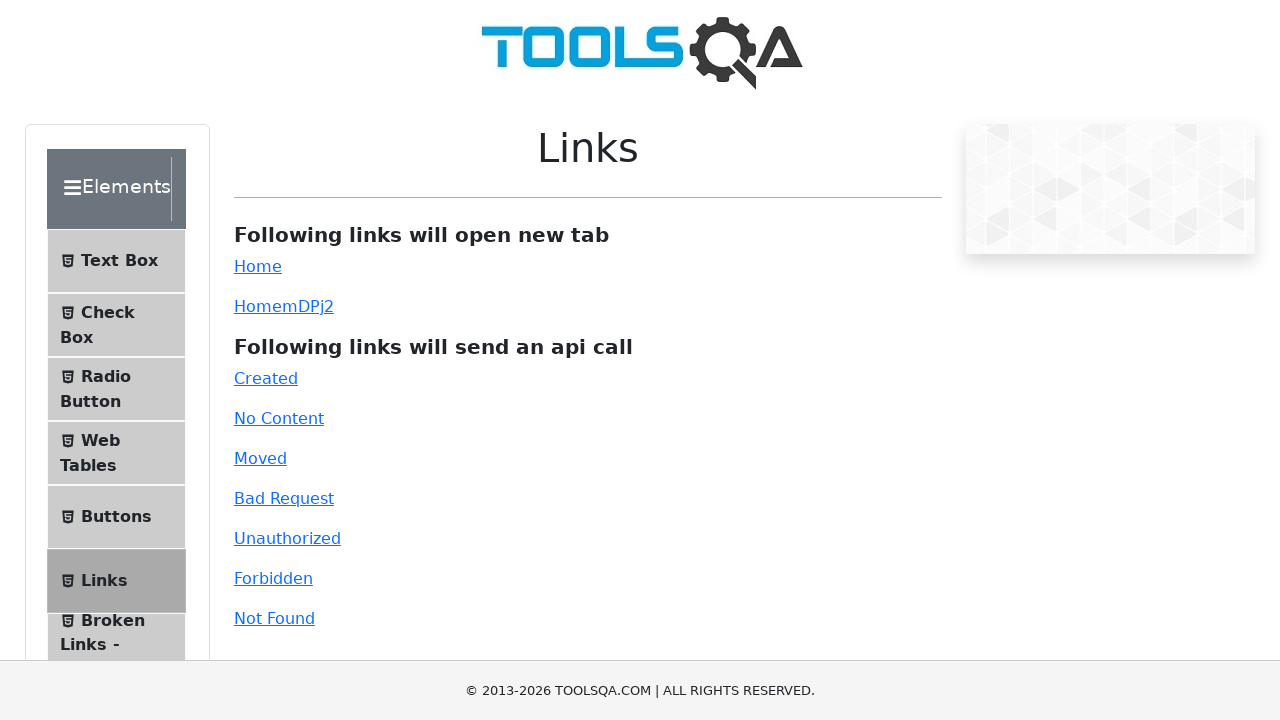

Waited for simple link element to load
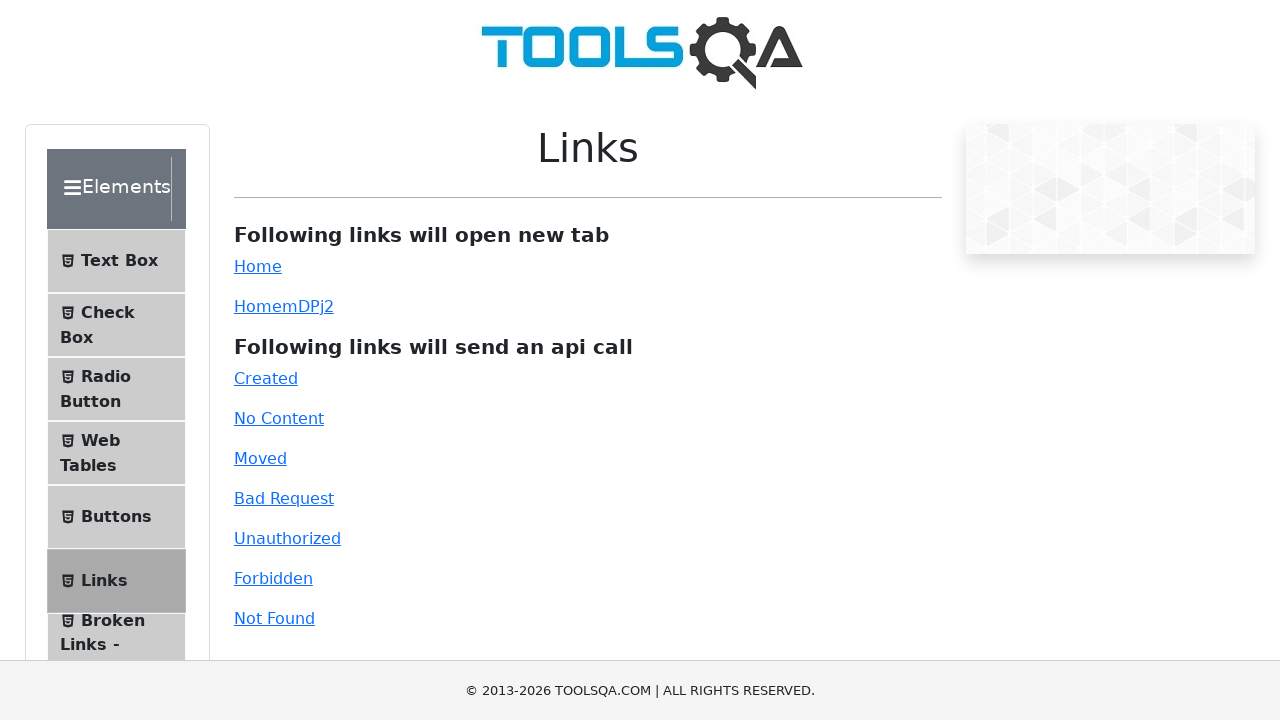

Clicked on the simple link element at (258, 266) on #simpleLink
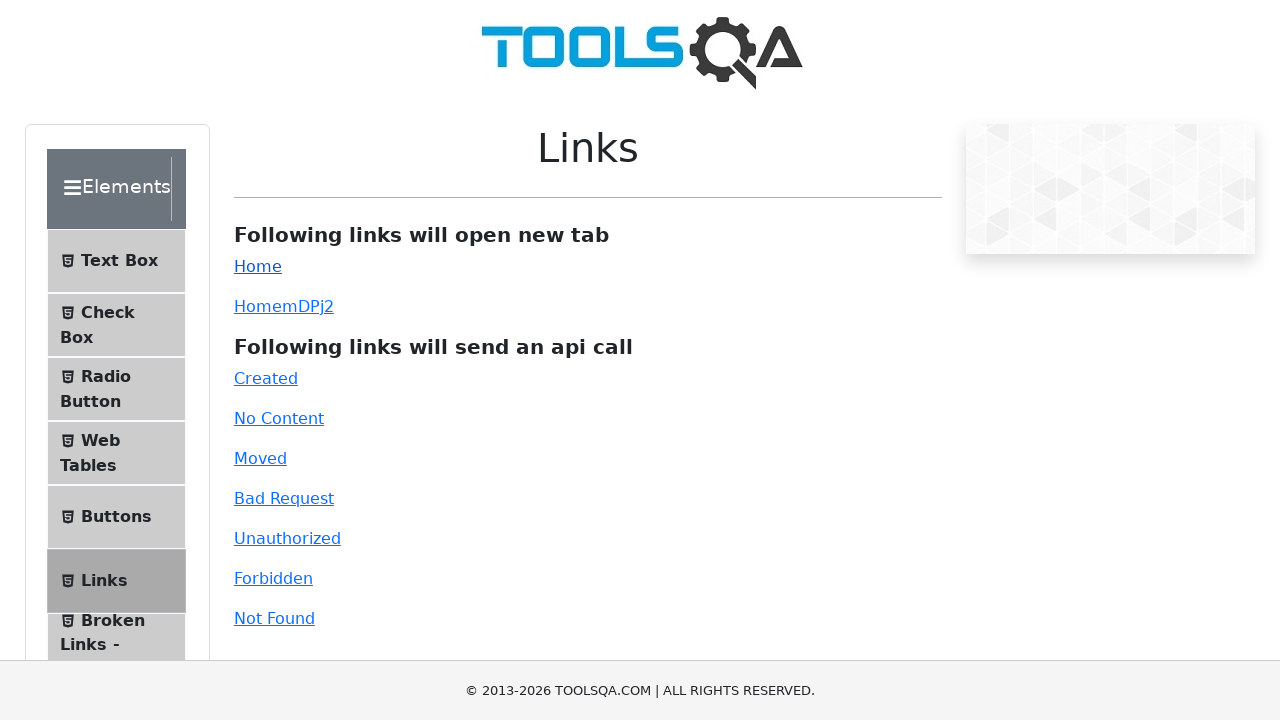

Waited 1 second for action to complete
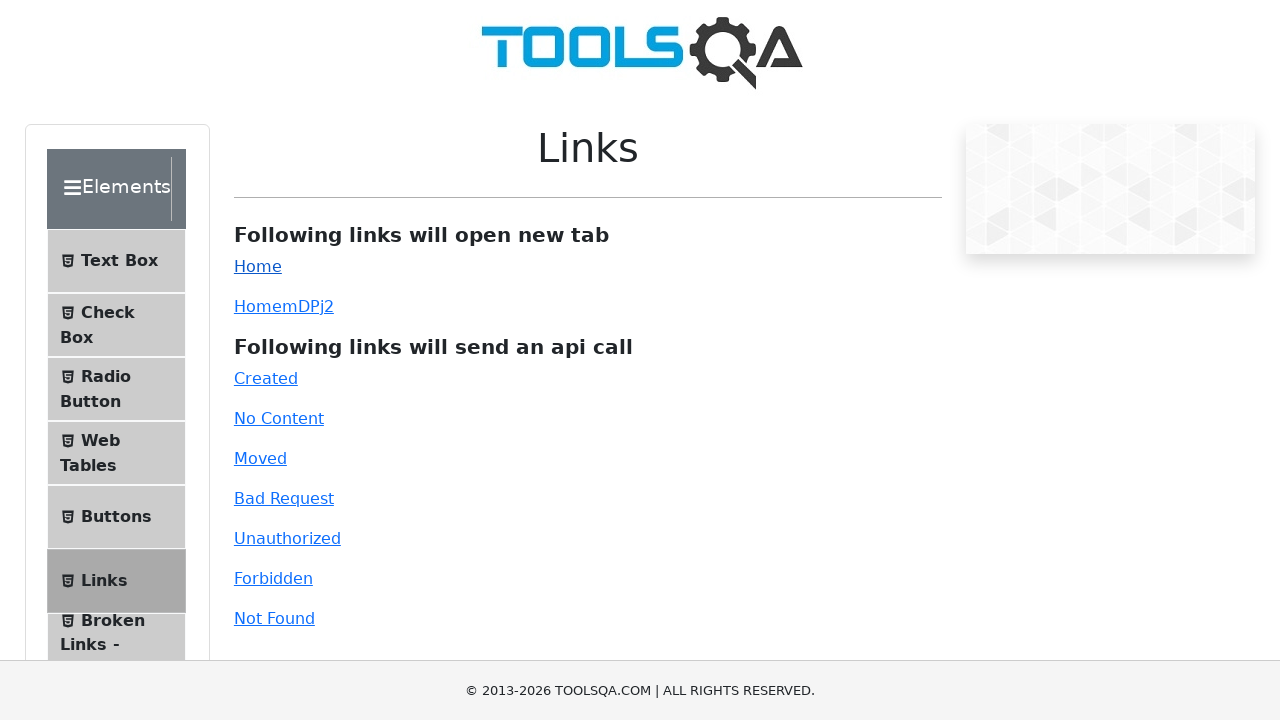

Clicked on the dynamic link element at (258, 306) on #dynamicLink
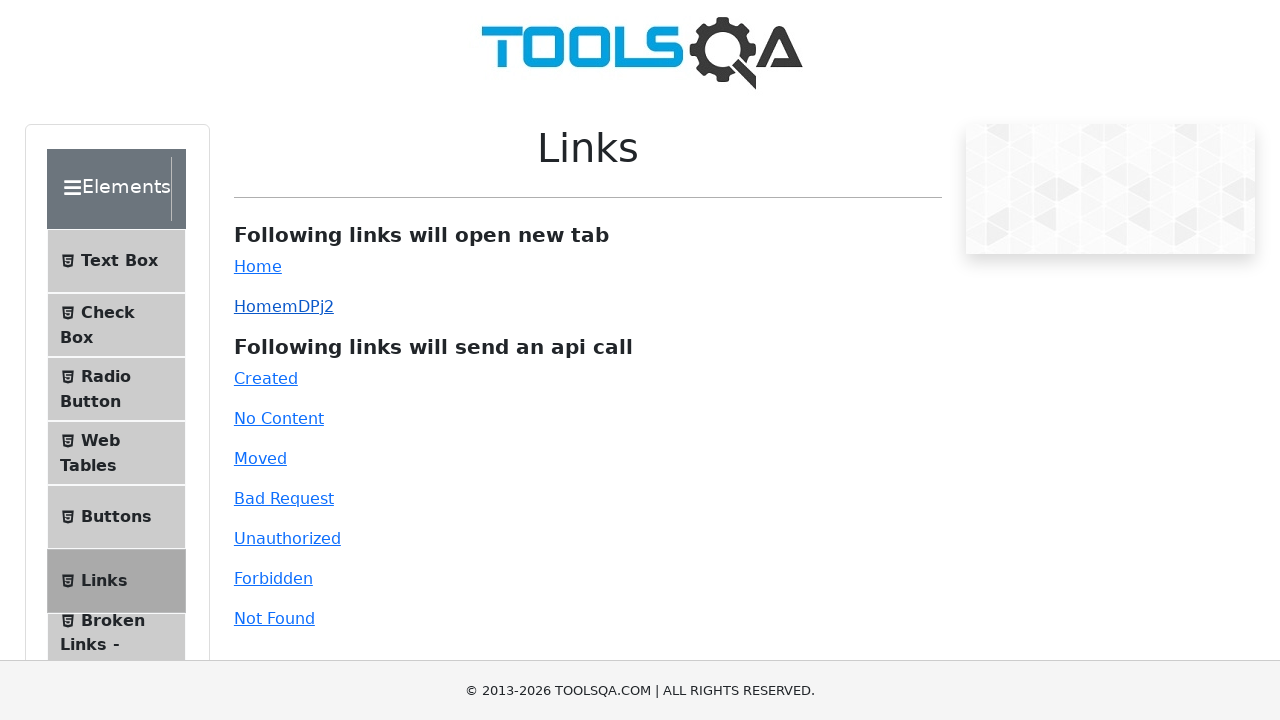

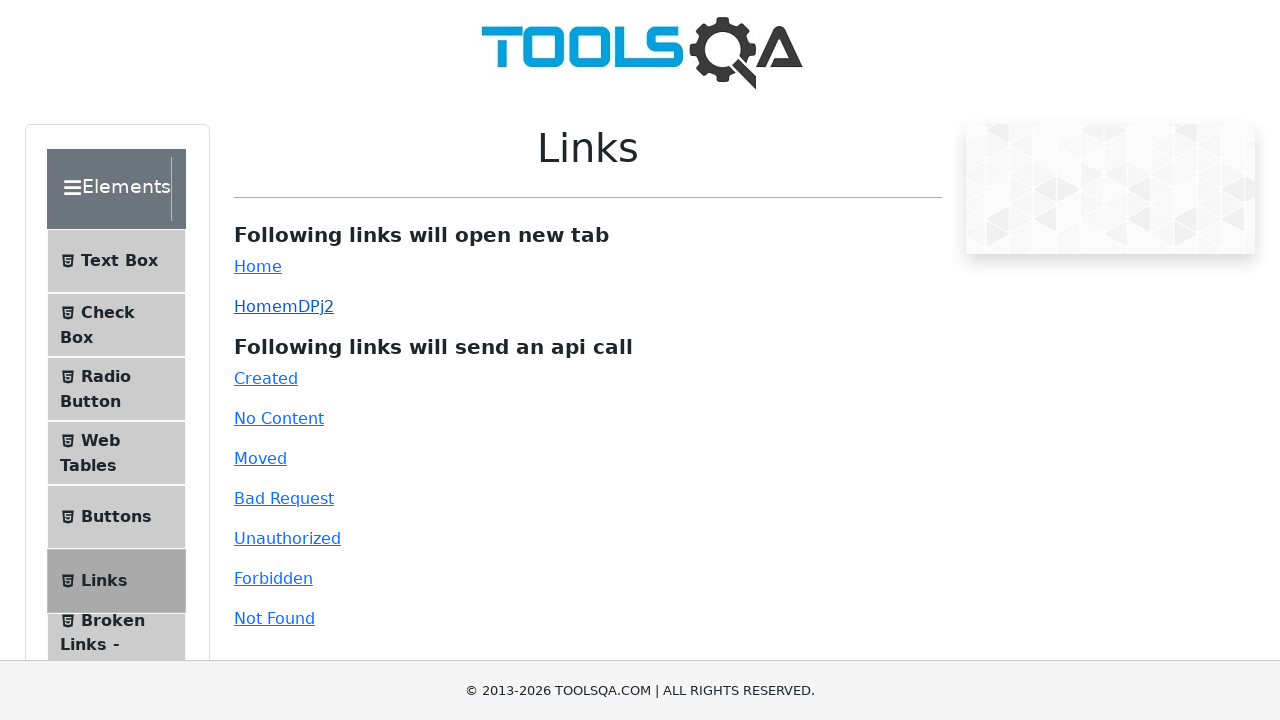